Tests that a partially overlapped input element can be interacted with by scrolling the container and typing into the Name input field

Starting URL: http://www.uitestingplayground.com/overlapped

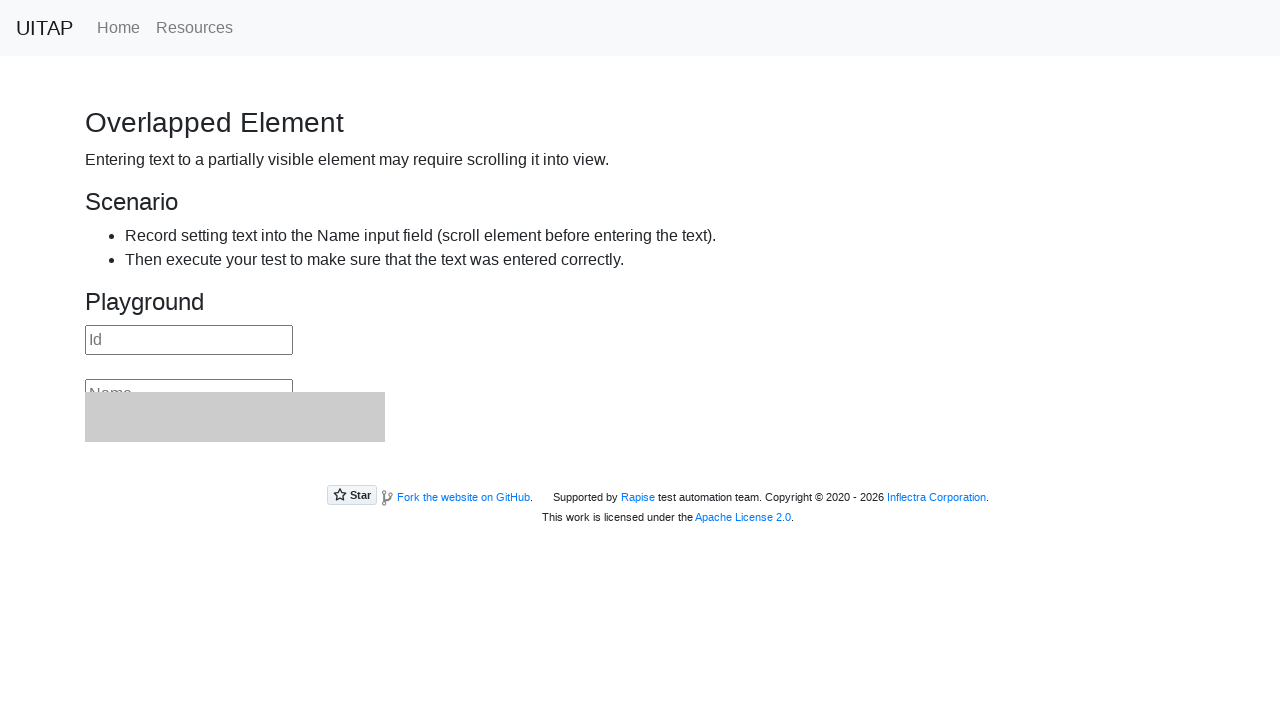

Scrolled container down by 200px to reveal overlapped input field
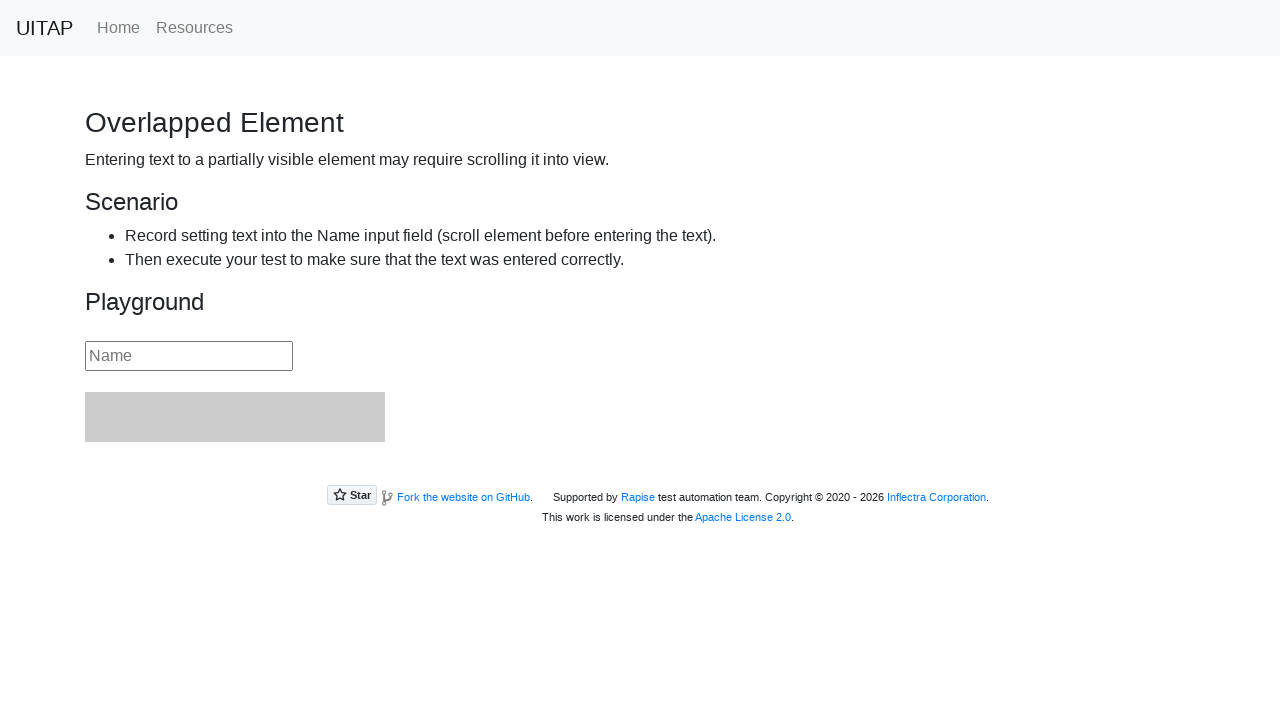

Typed 'Marcus' into the Name input field on #name
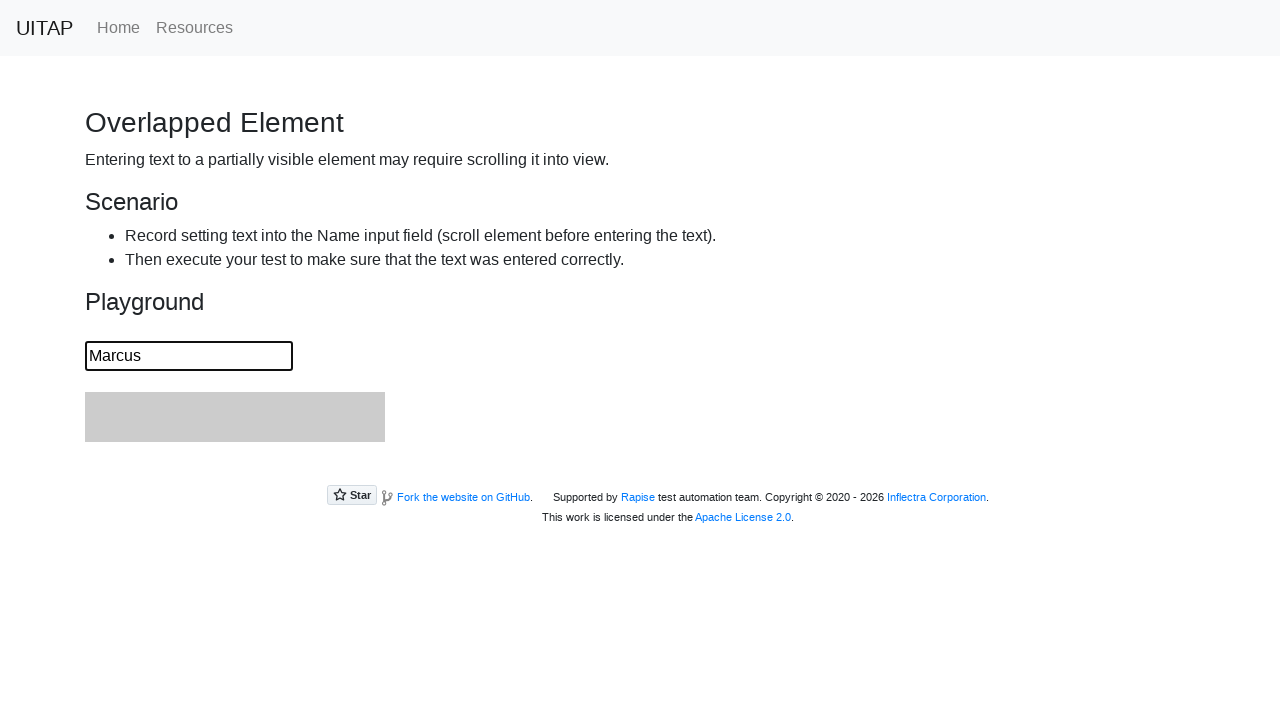

Verified that Name input field contains 'Marcus'
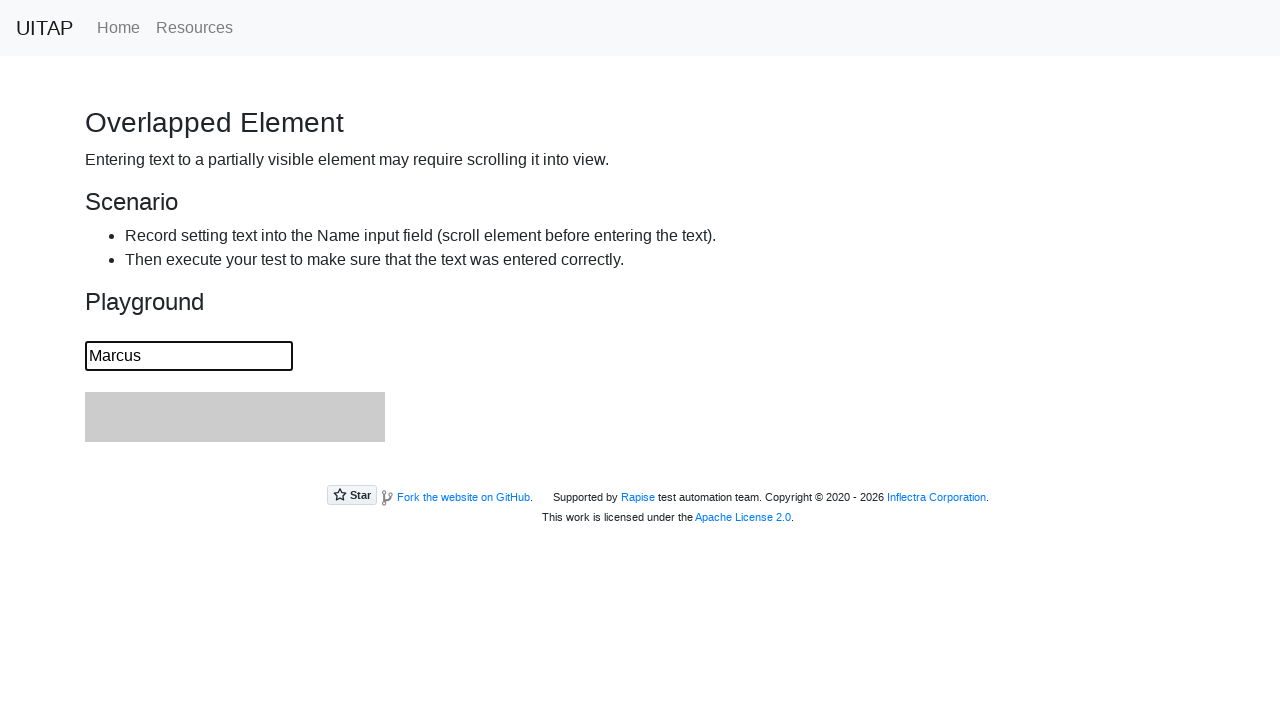

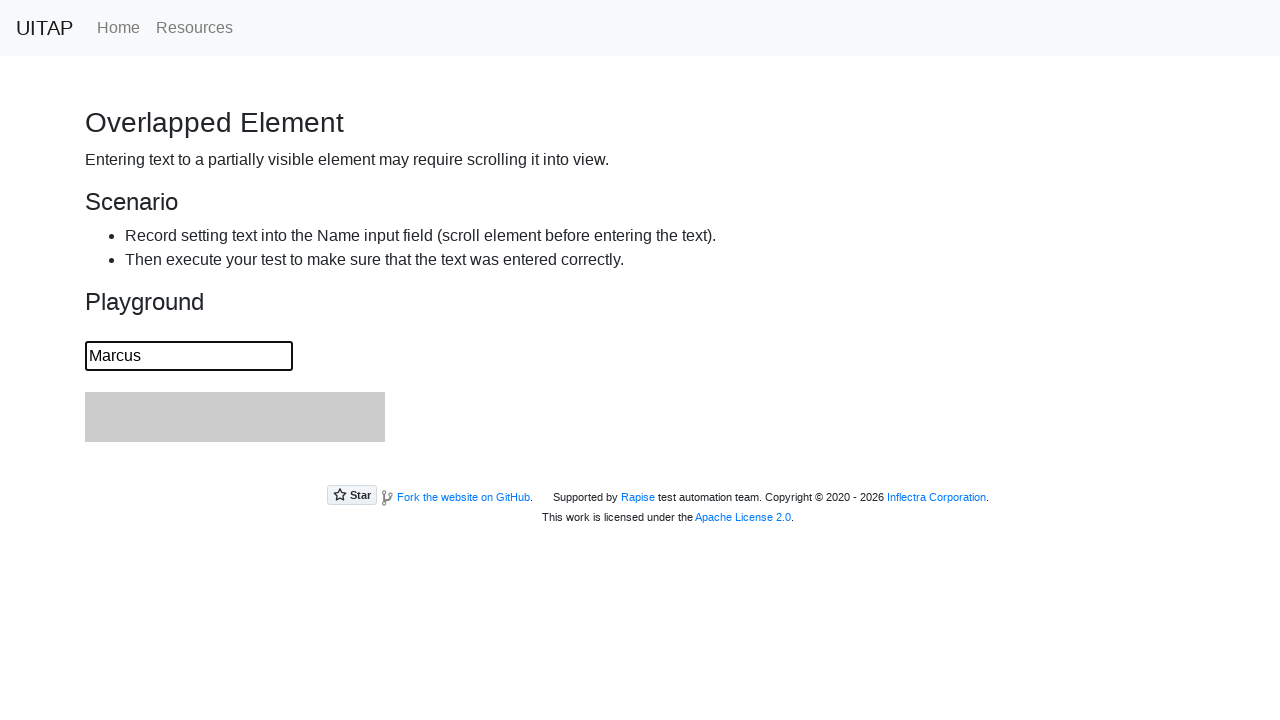